Solves a math captcha by calculating a formula based on an attribute value from an image element, then fills the answer and submits the form with checkboxes selected

Starting URL: https://suninjuly.github.io/get_attribute.html

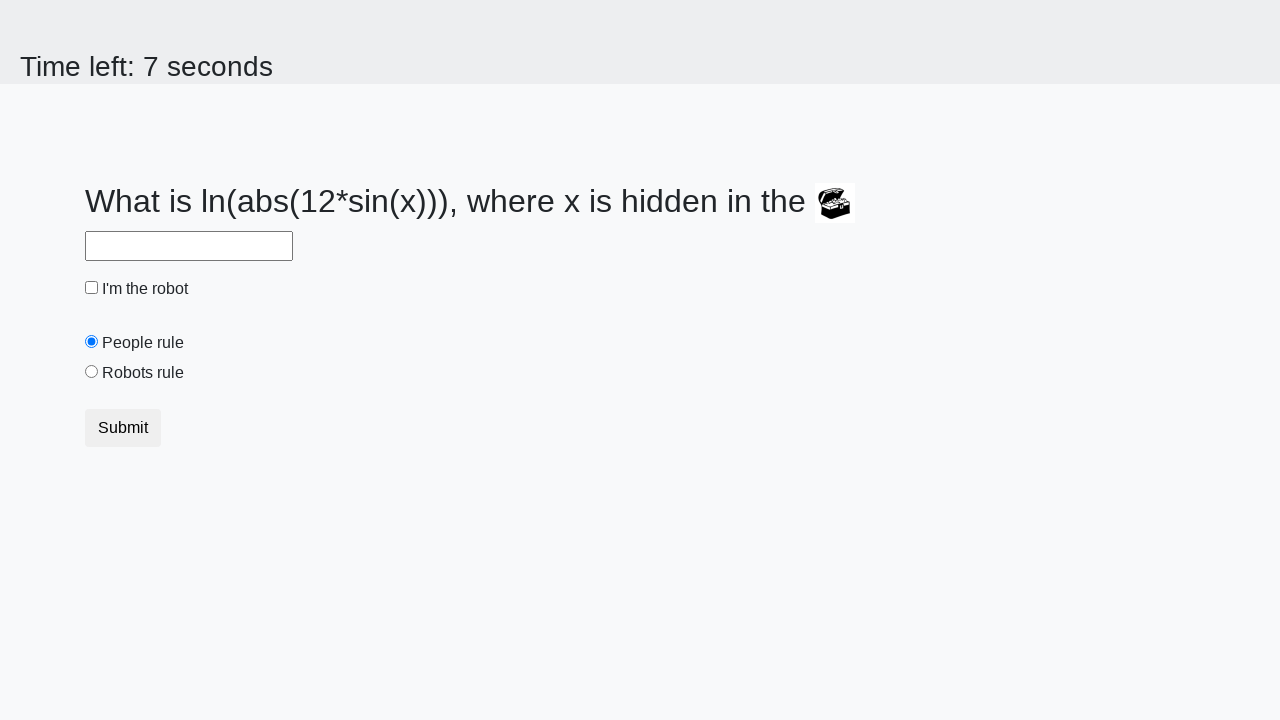

Located treasure element with valuex attribute
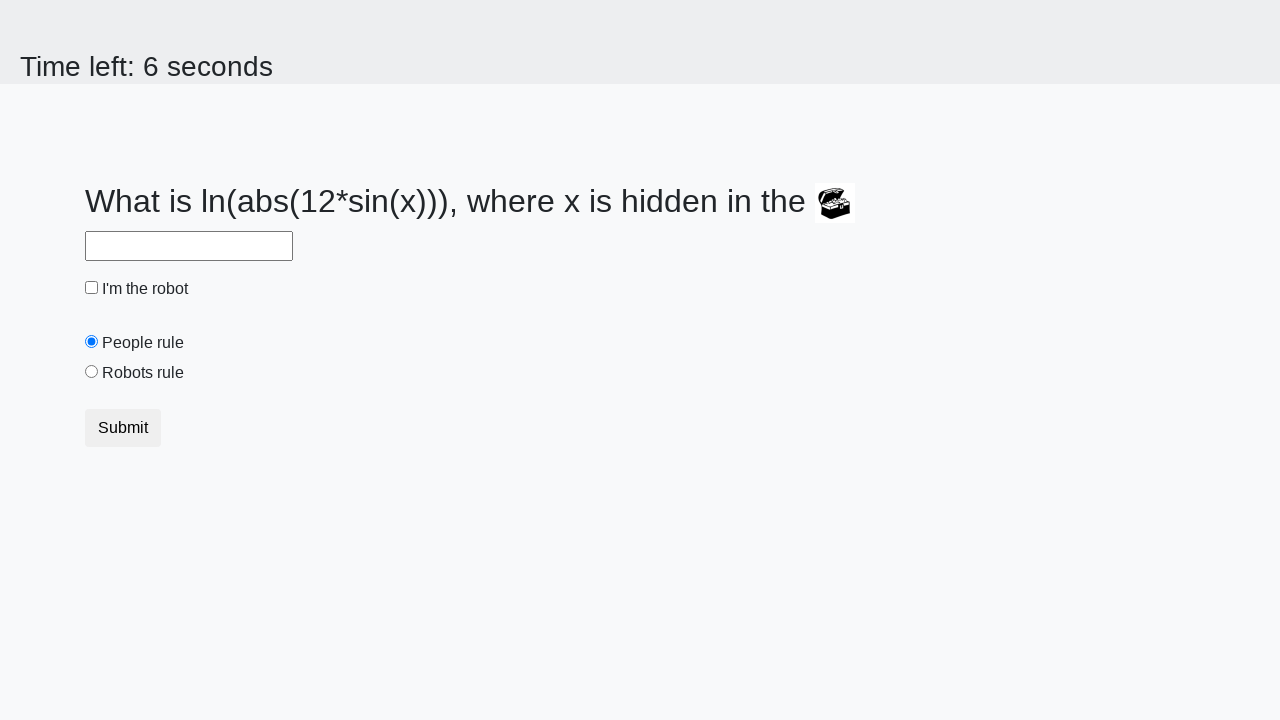

Extracted valuex attribute value: 558
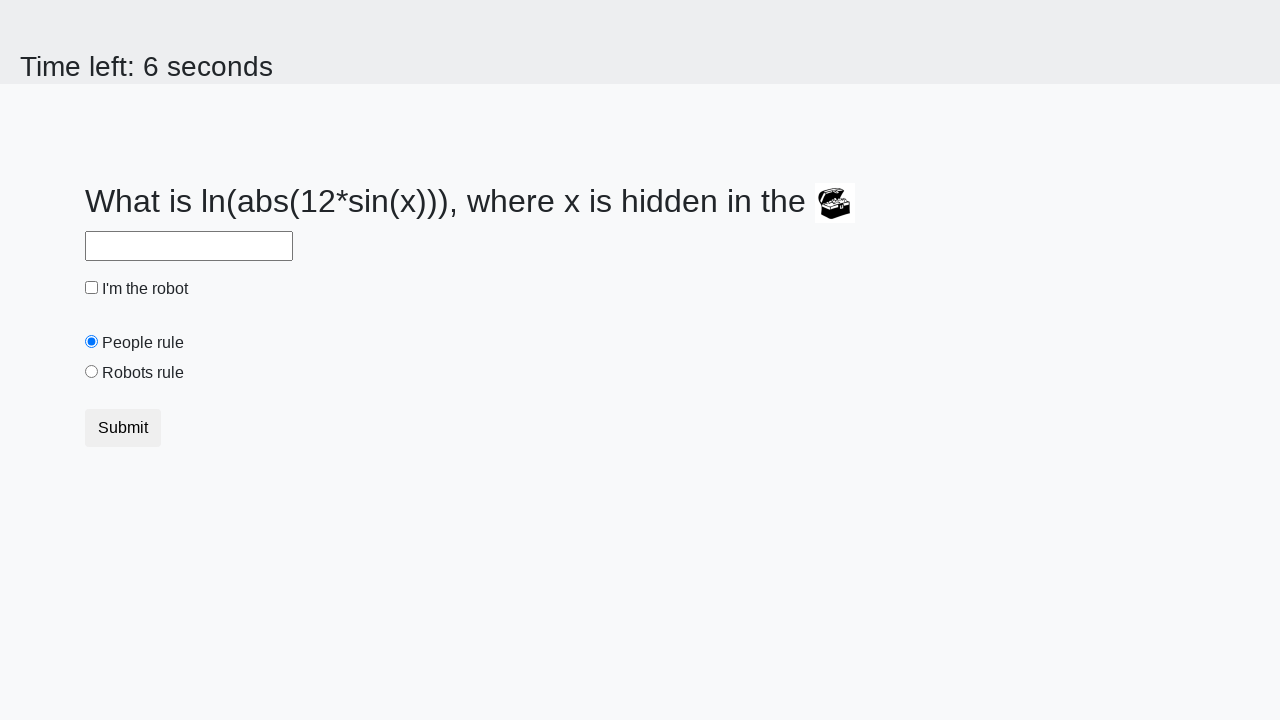

Calculated math captcha answer: 2.4158768587662927
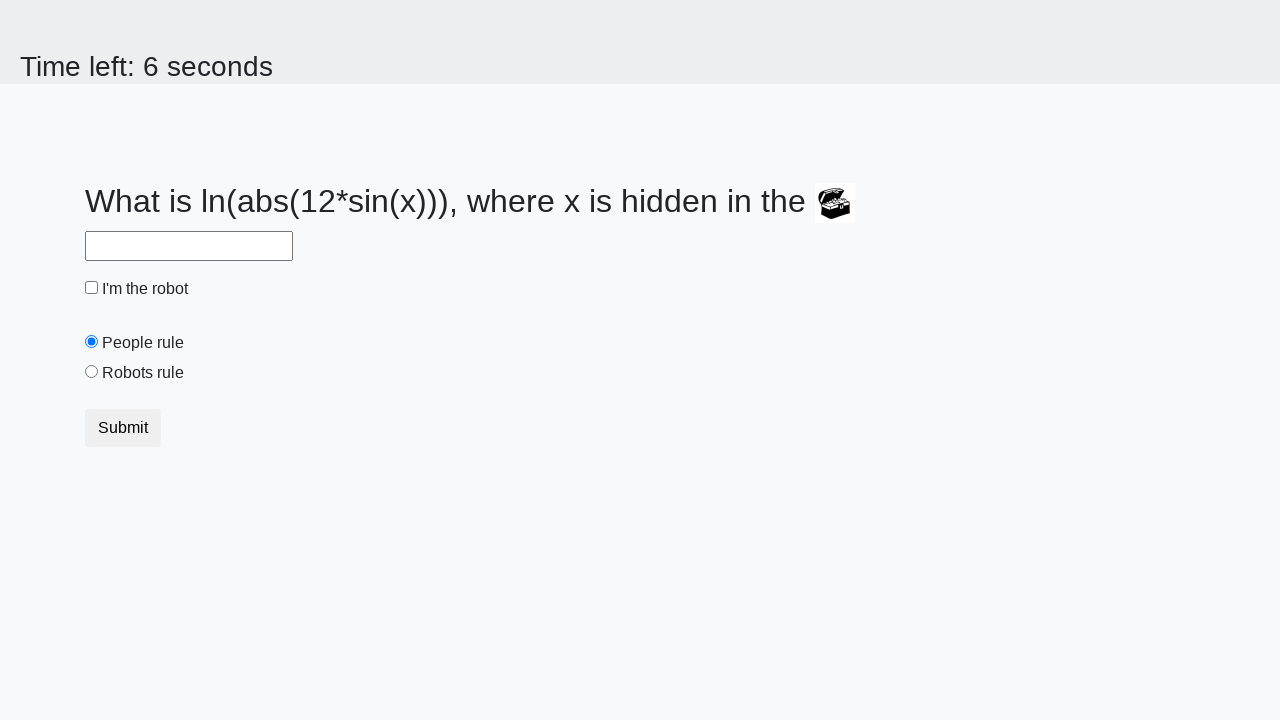

Filled answer field with calculated value: 2.4158768587662927 on #answer
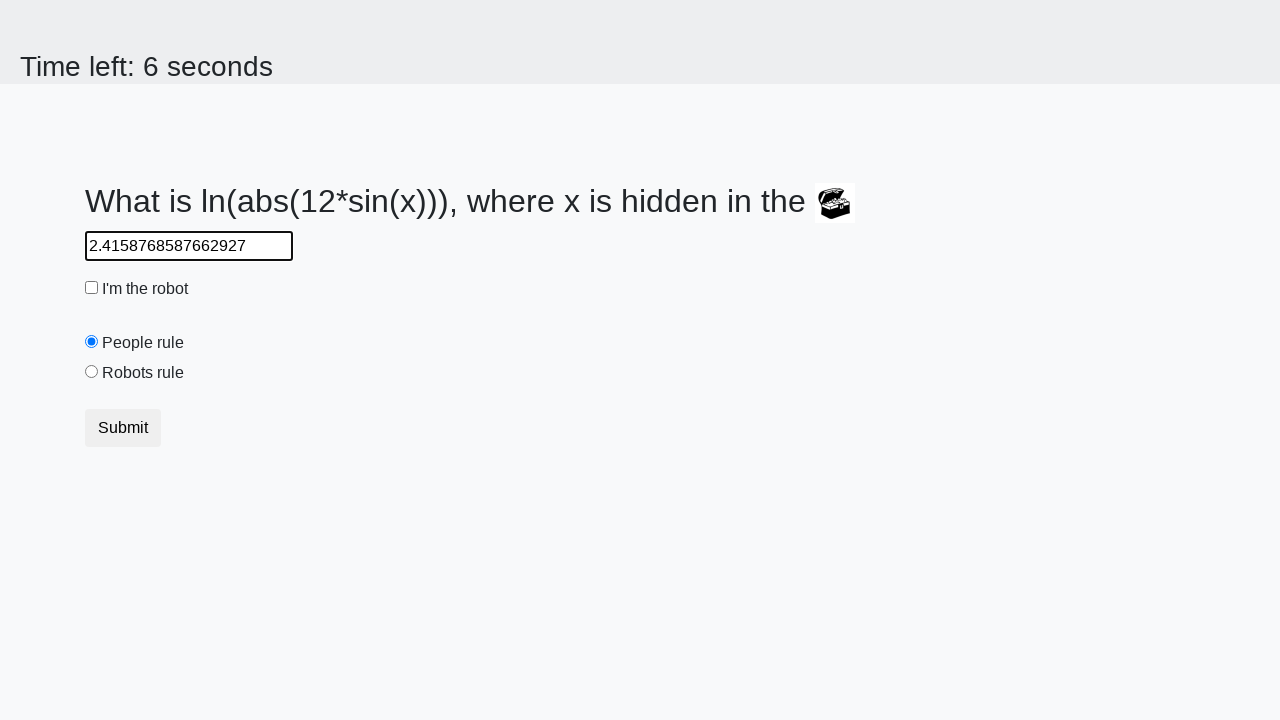

Clicked robot checkbox to select it at (92, 288) on #robotCheckbox
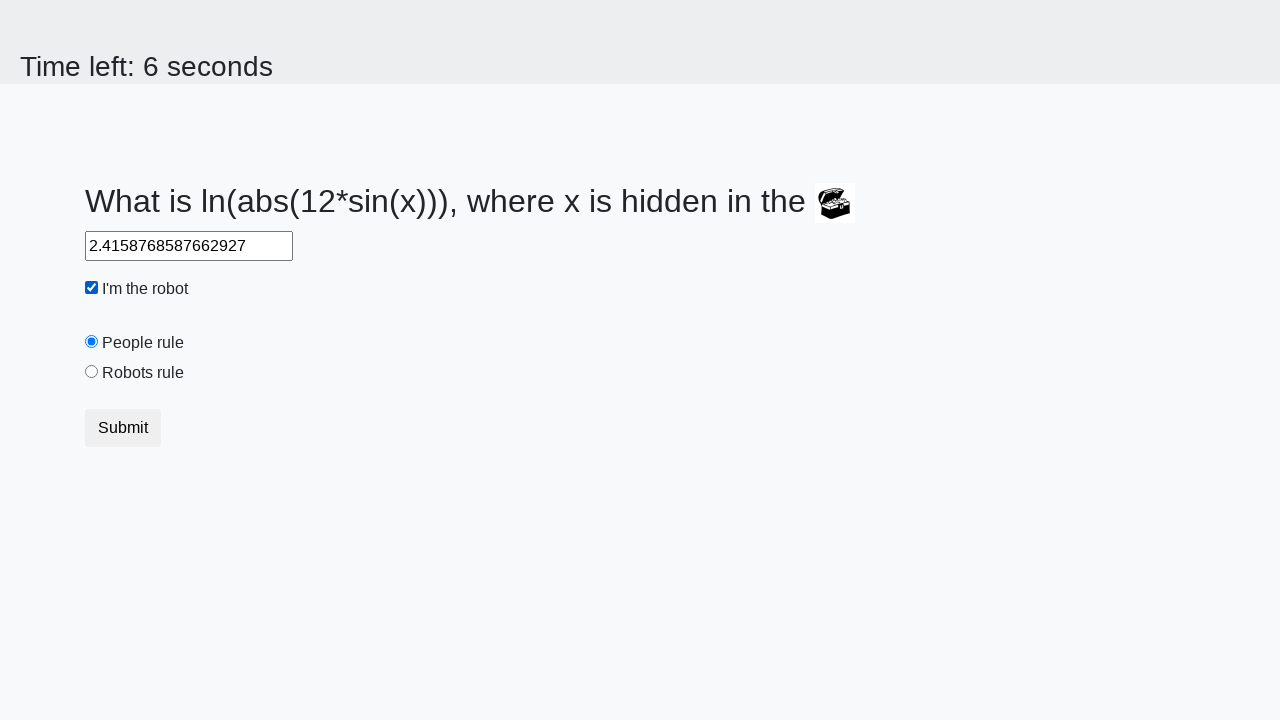

Selected robots rule radio button at (92, 372) on #robotsRule
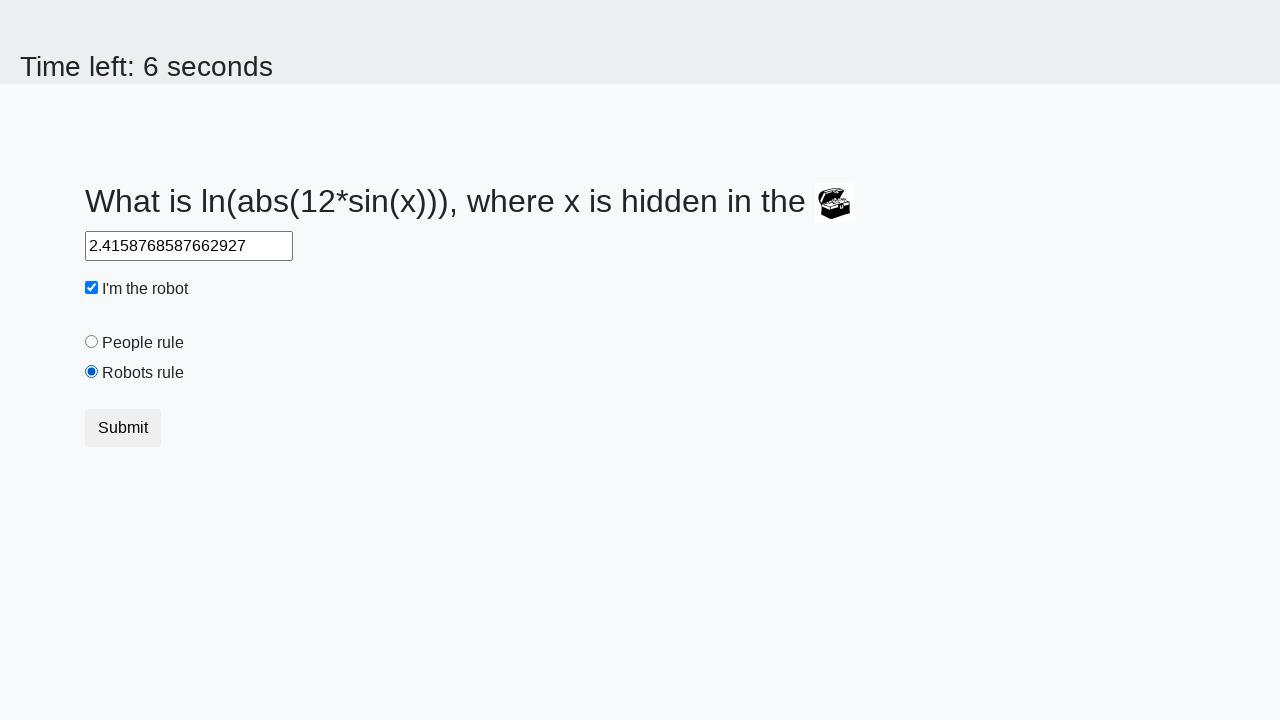

Clicked submit button to submit the form at (123, 428) on button.btn
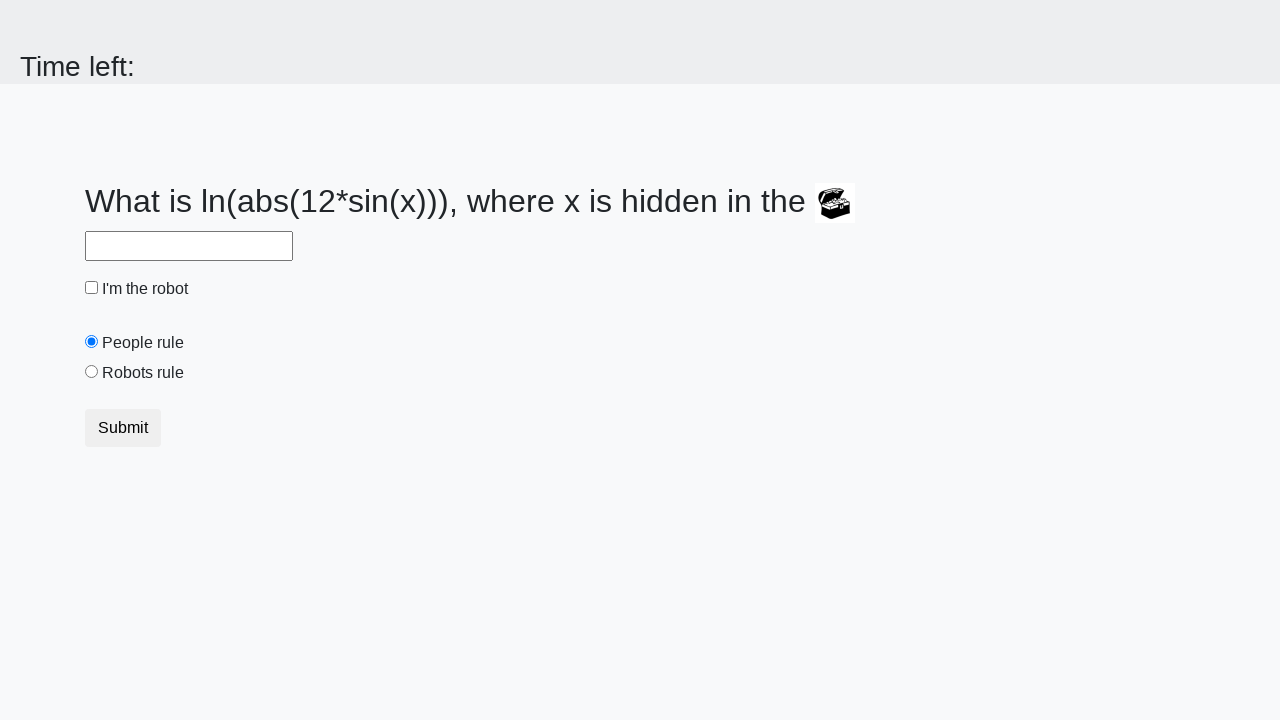

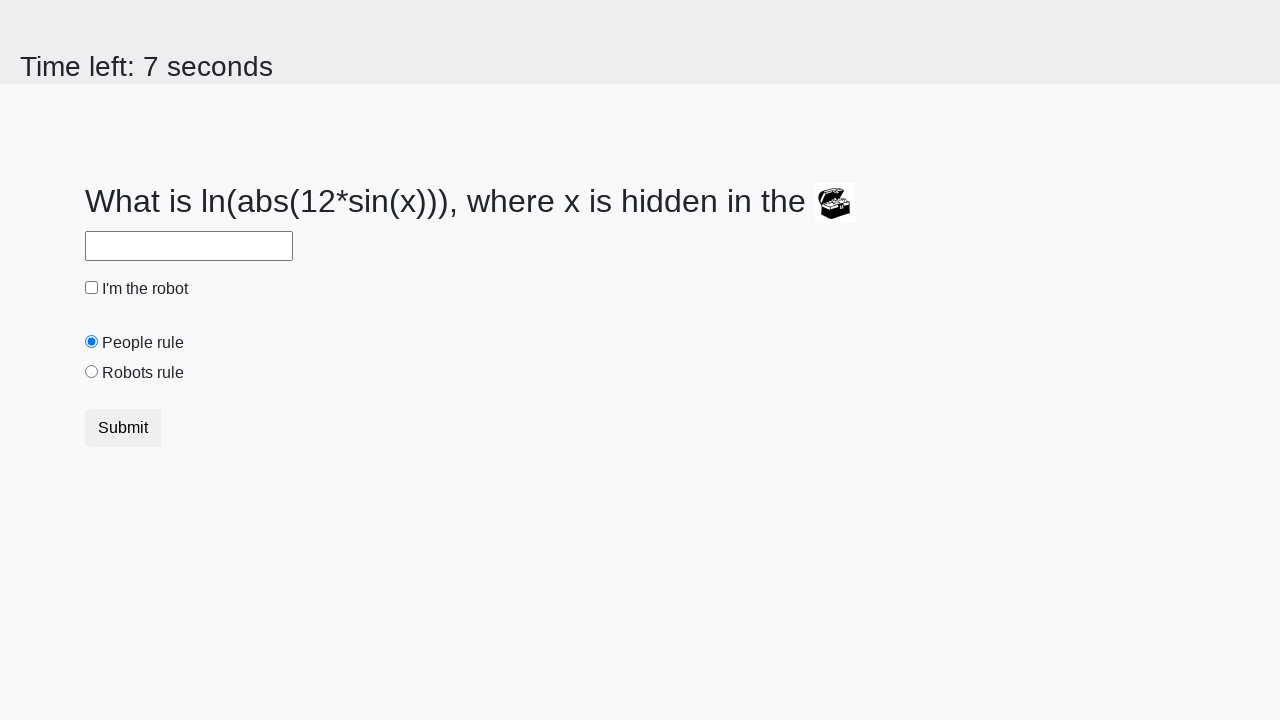